Navigates to Audible's best sellers chart page, waits for product listings to load, and clicks through pagination to browse multiple pages of results.

Starting URL: https://www.audible.com/charts/best

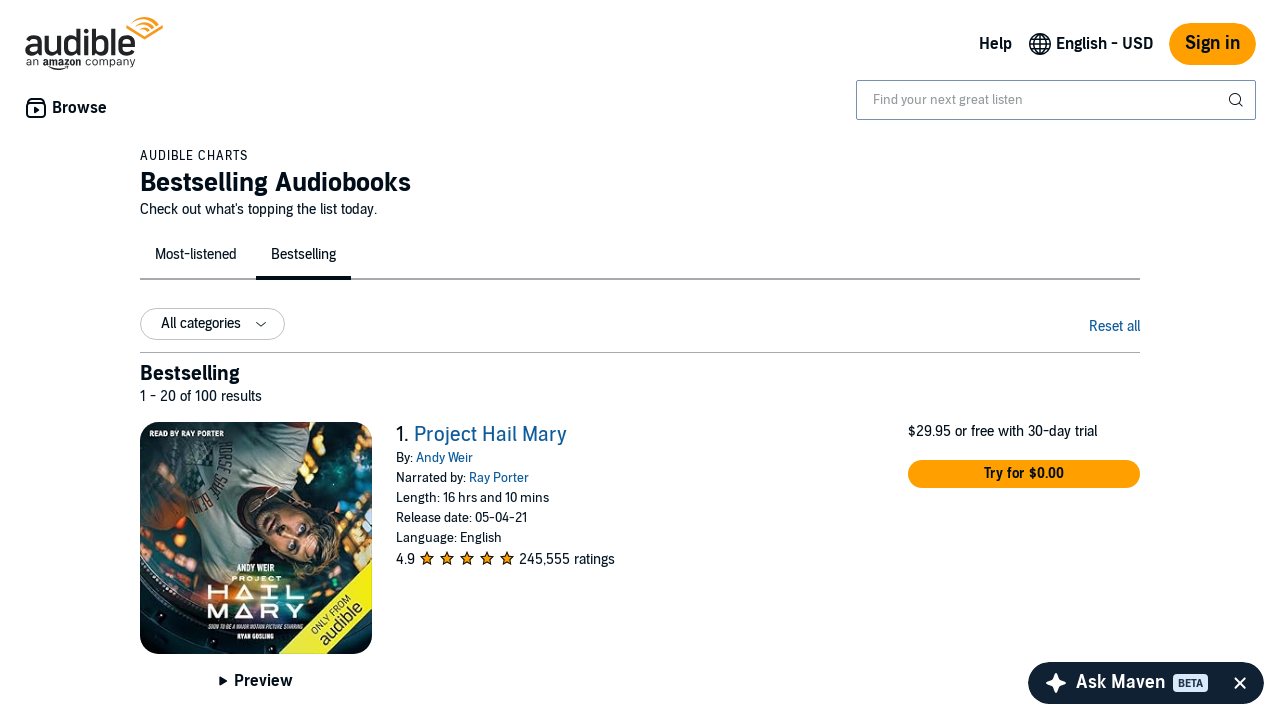

Waited for product listings to load
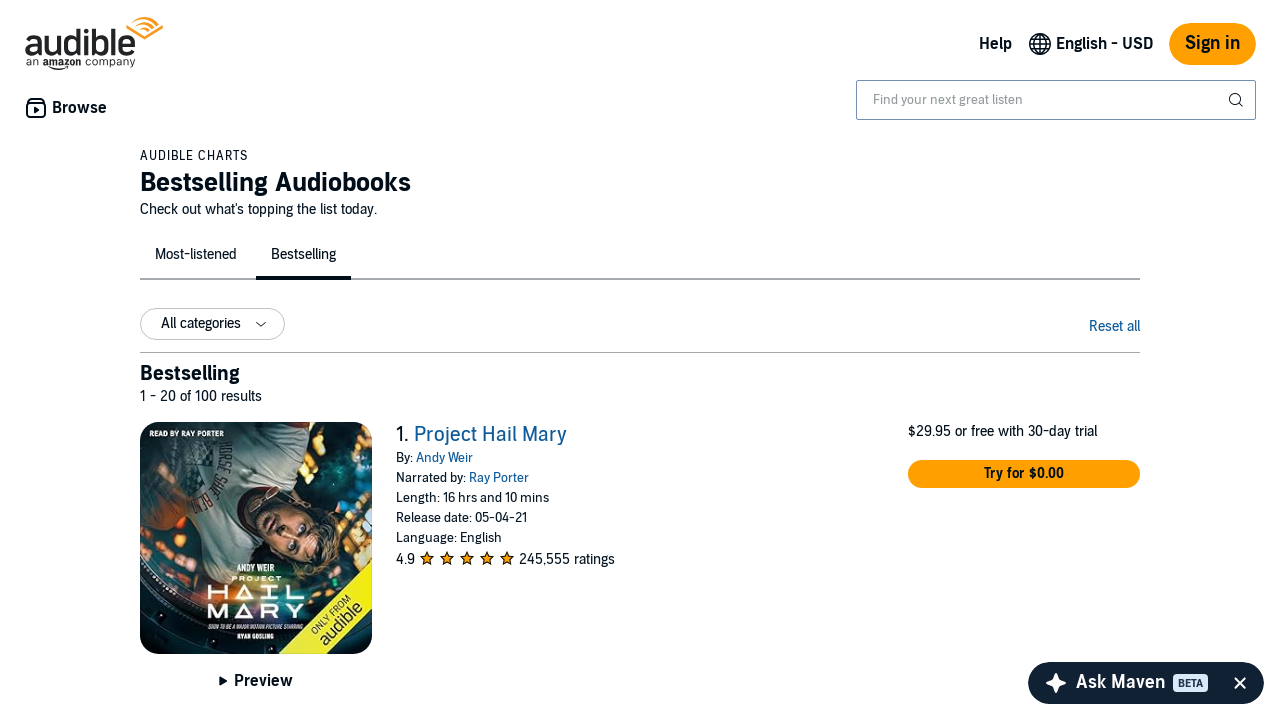

Waited for pagination controls to load
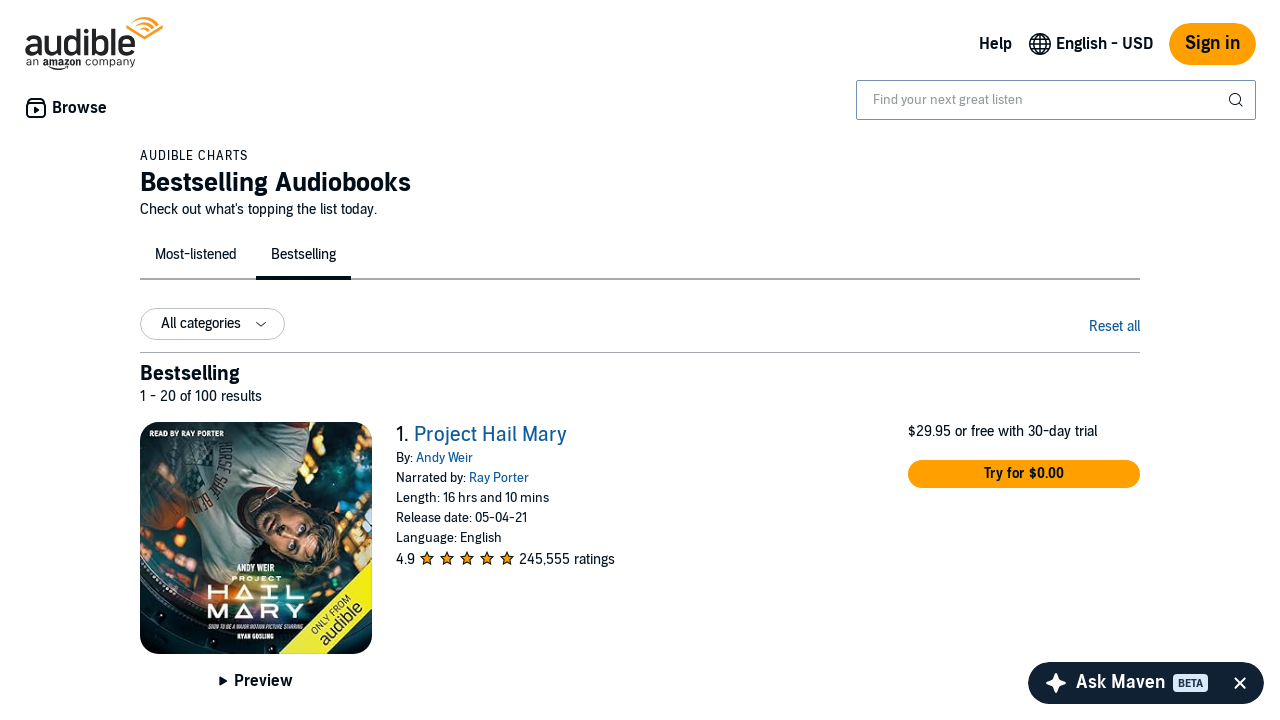

Retrieved pagination information
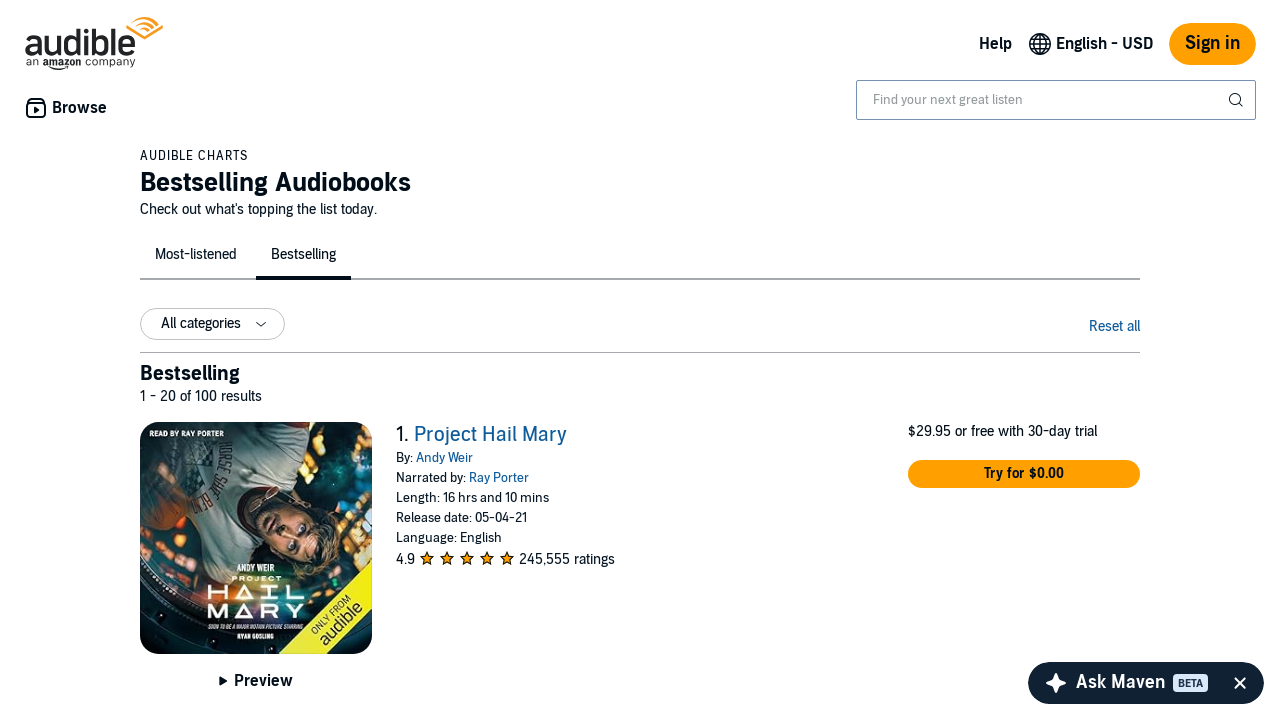

Confirmed product listings visible on page 1
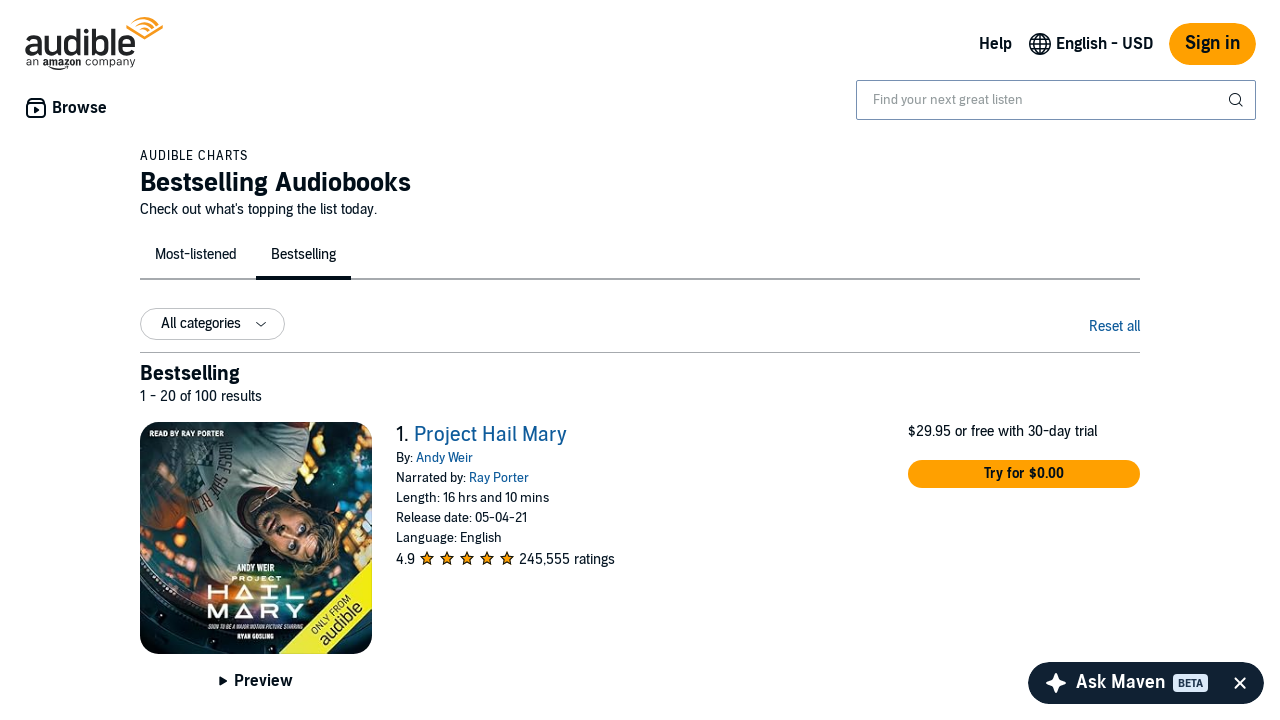

Clicked next page button to navigate from page 1 at (1124, 536) on span.nextButton
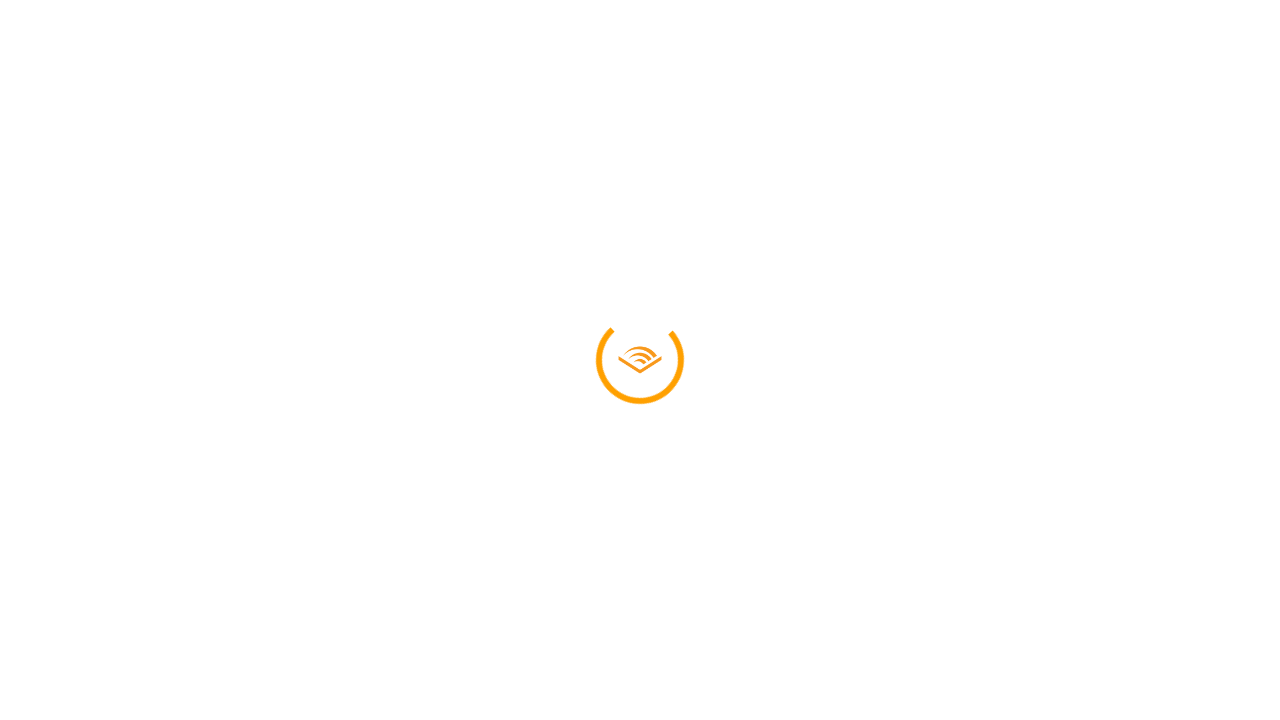

Waited for page 2 to load completely
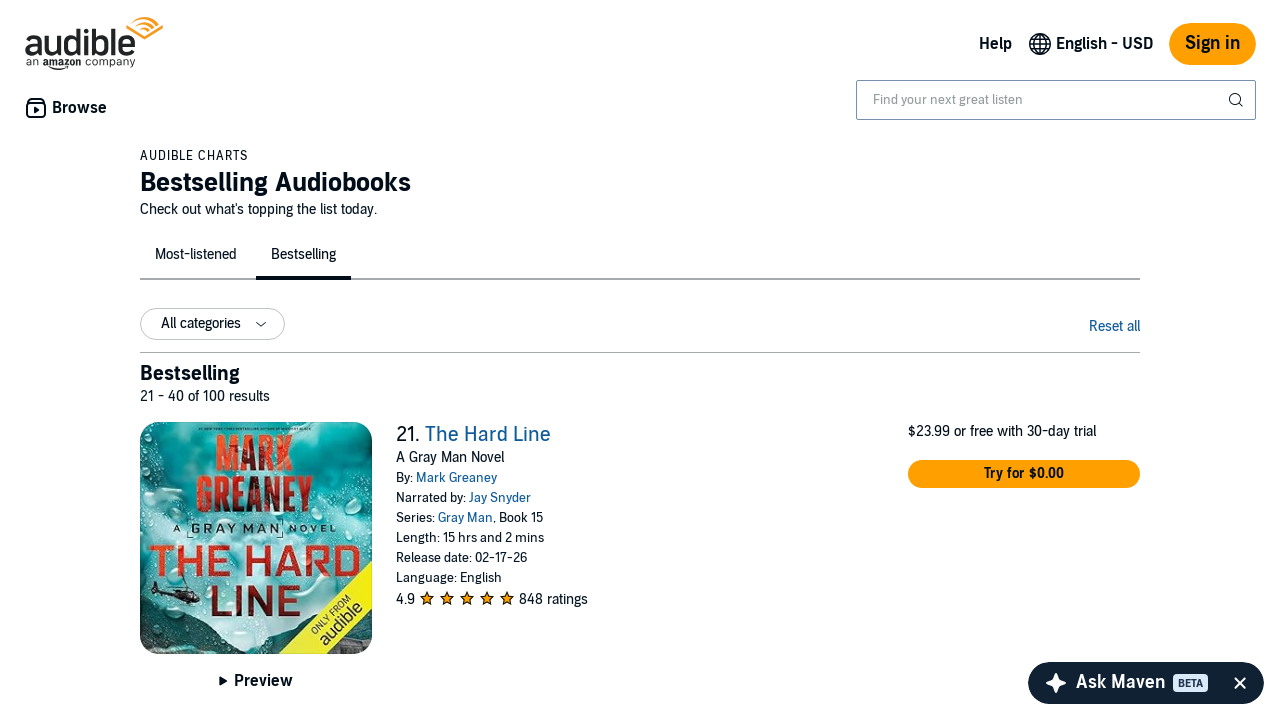

Confirmed product listings visible on page 2
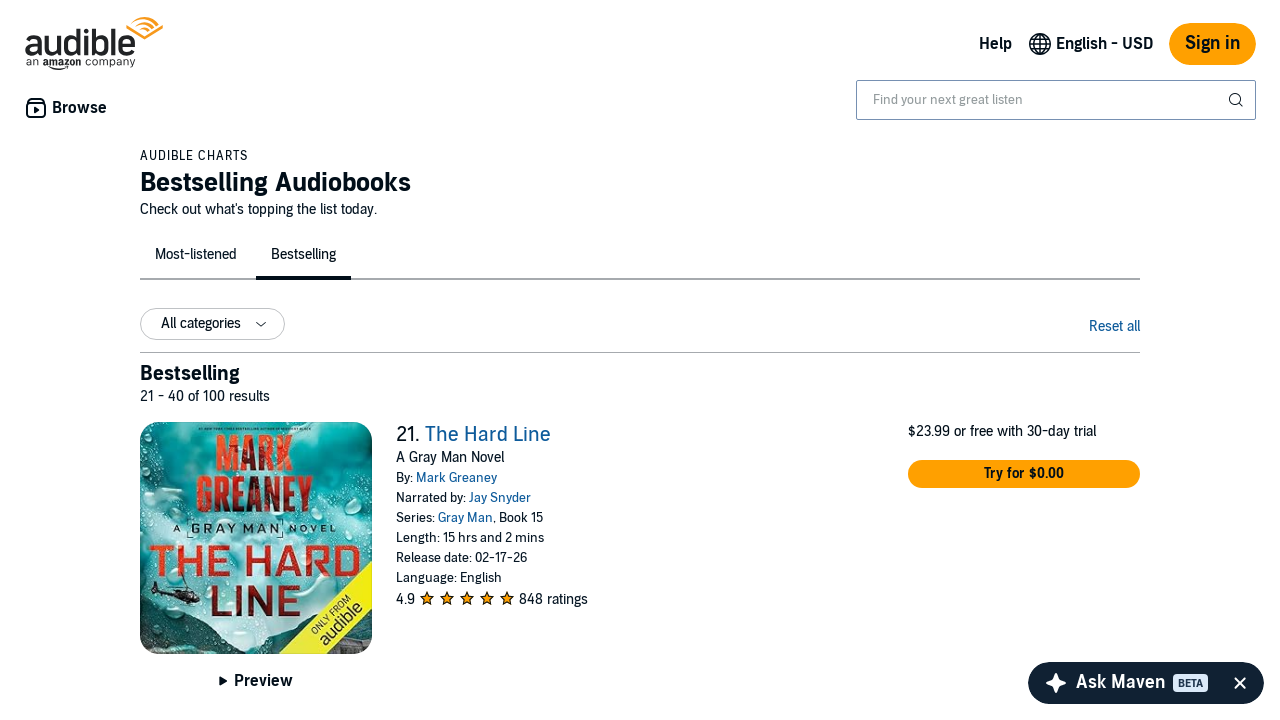

Clicked next page button to navigate from page 2 at (1124, 536) on span.nextButton
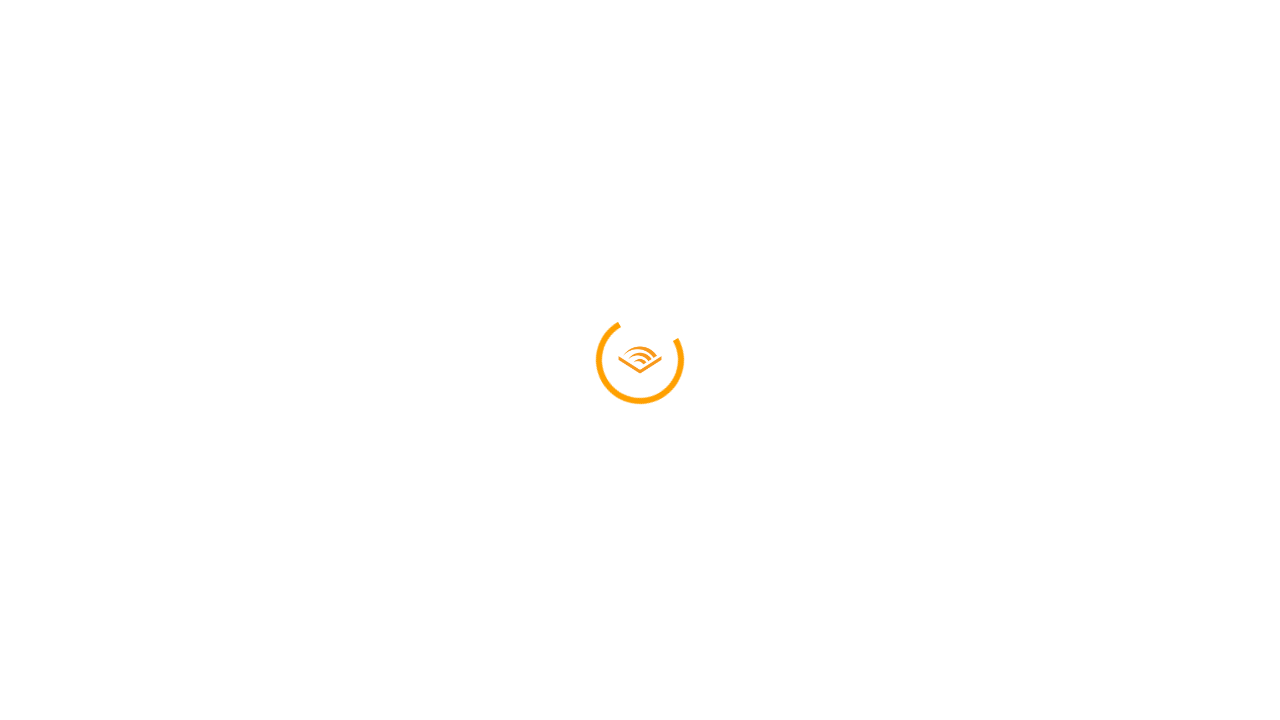

Waited for page 3 to load completely
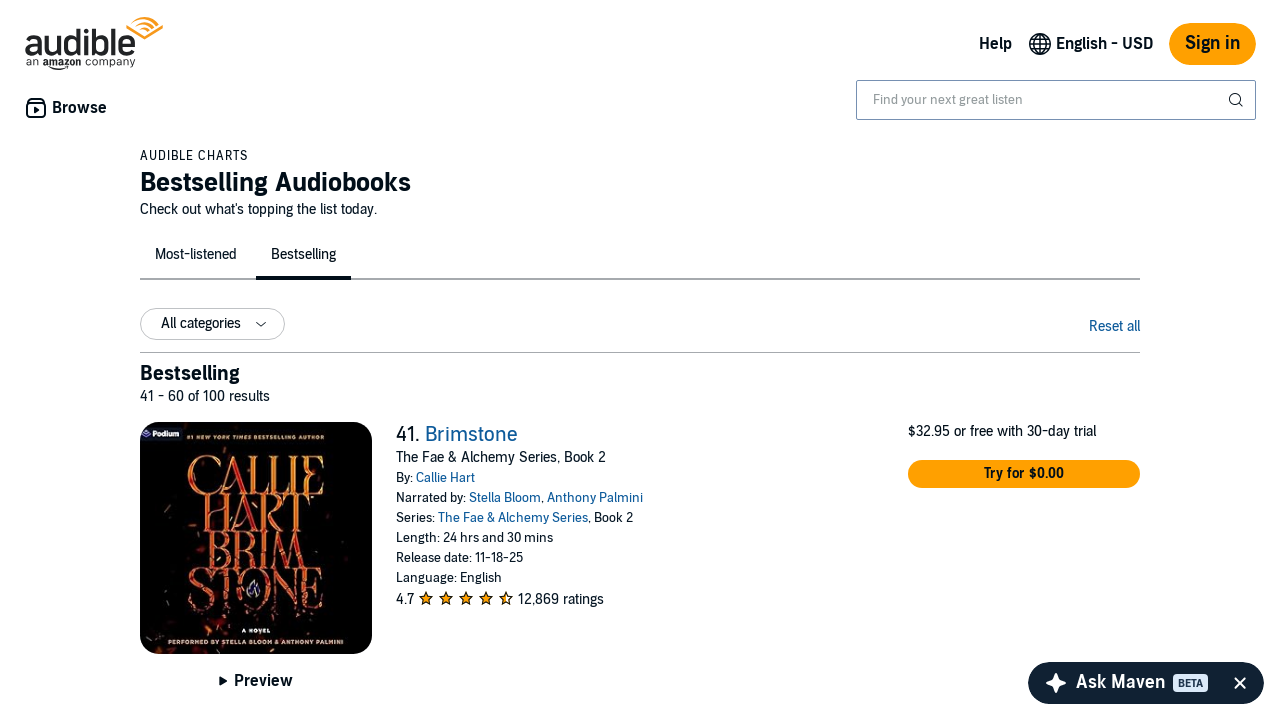

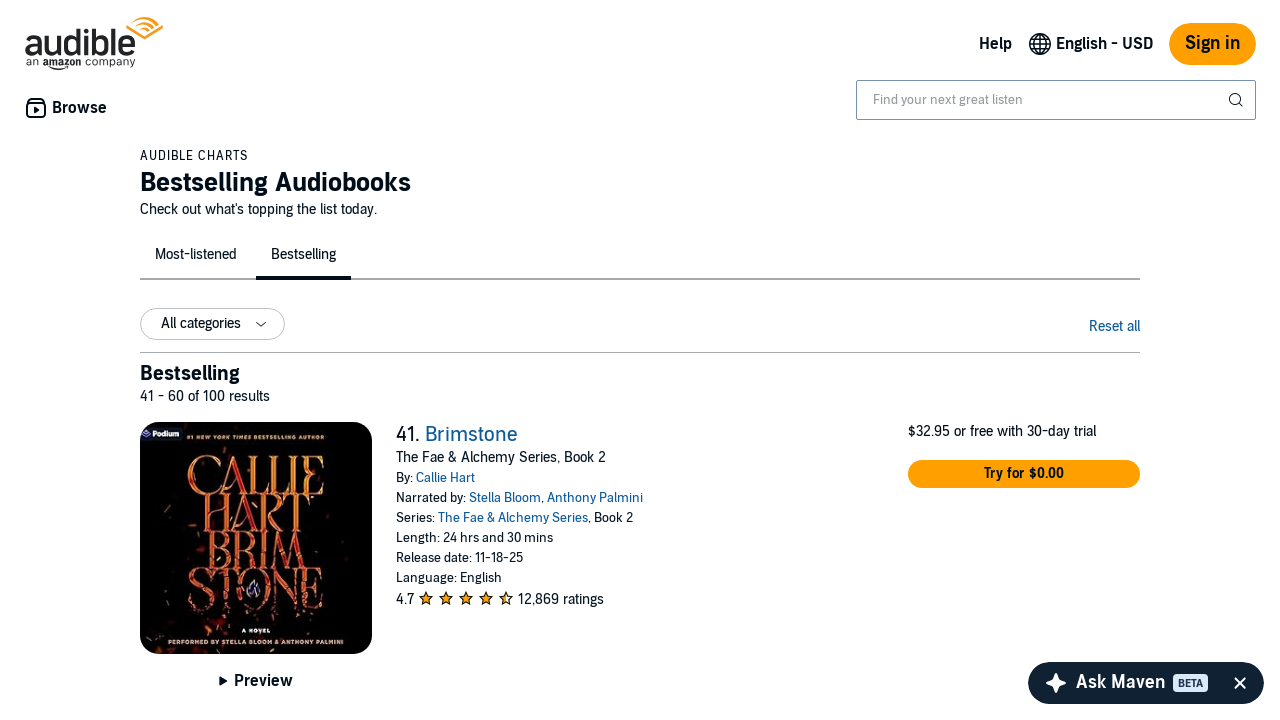